Tests checkbox interaction on W3Schools HTML editor by switching to an iframe and clicking a checkbox if it's not already selected

Starting URL: https://www.w3schools.com/Html/tryit.asp?filename=tryhtml_checkbox

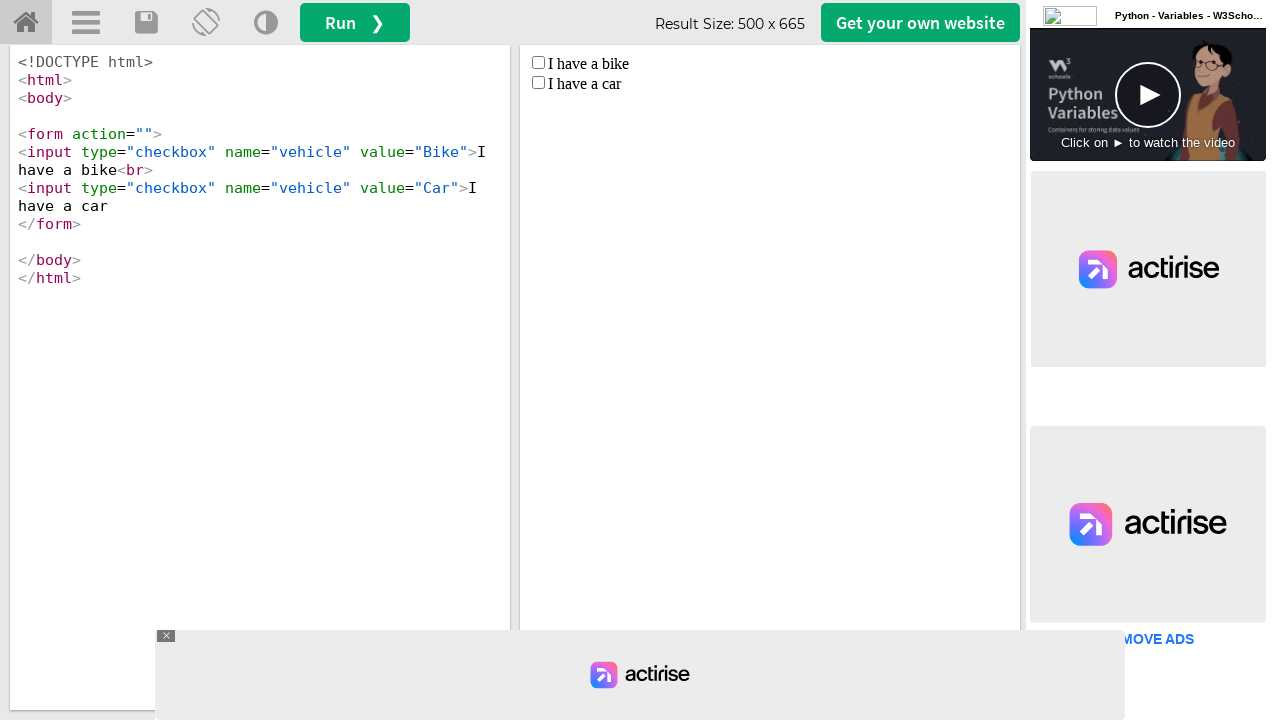

Located iframe with name 'iframeResult'
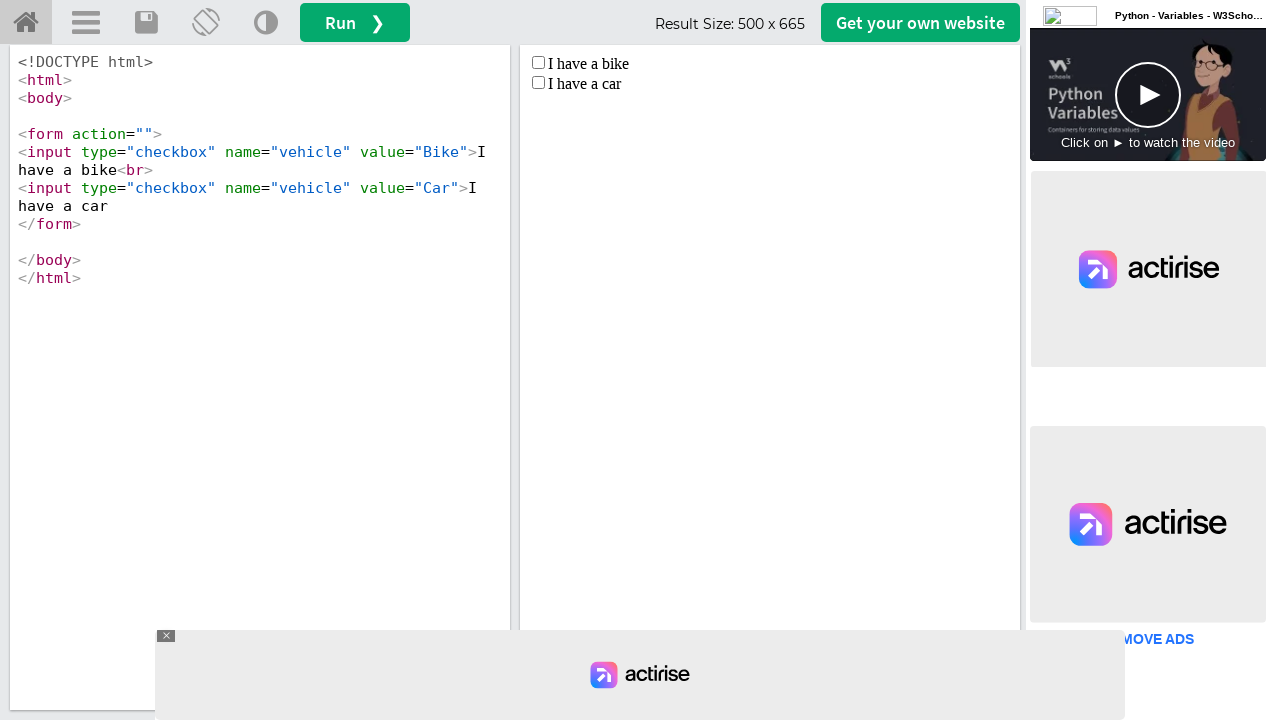

Located the first checkbox with name 'vehicle'
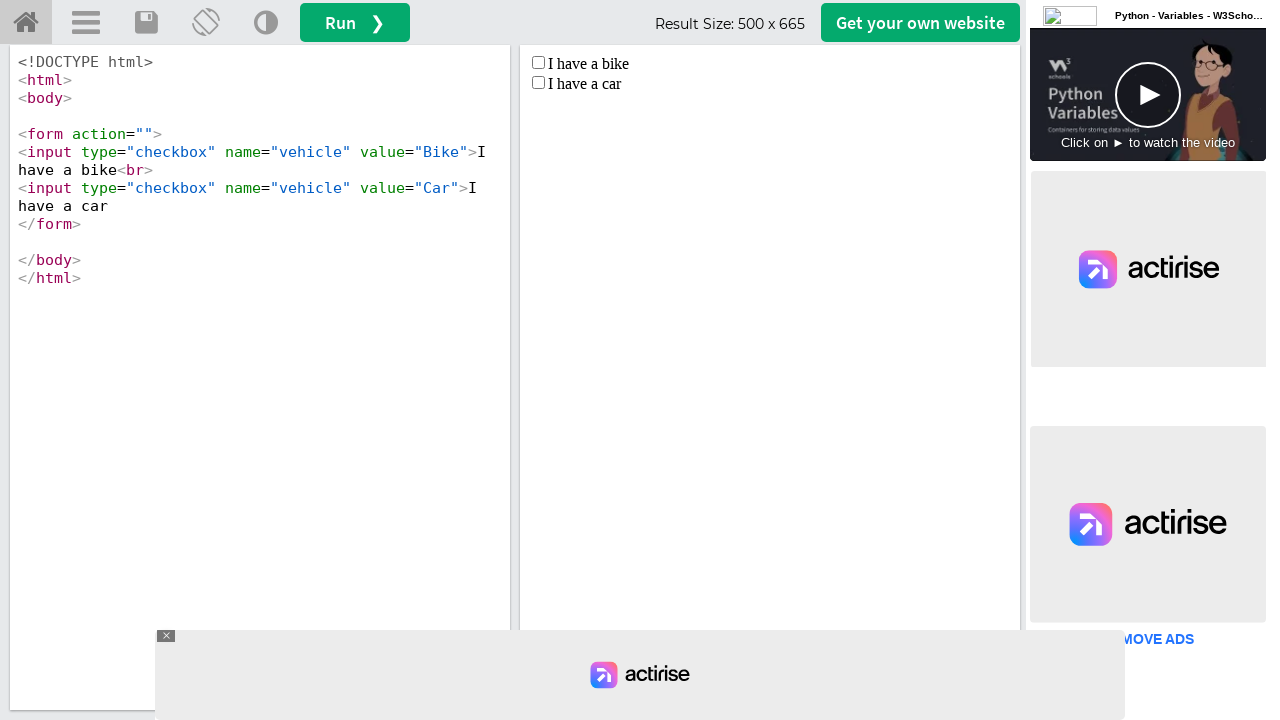

Checked checkbox state - it was not selected
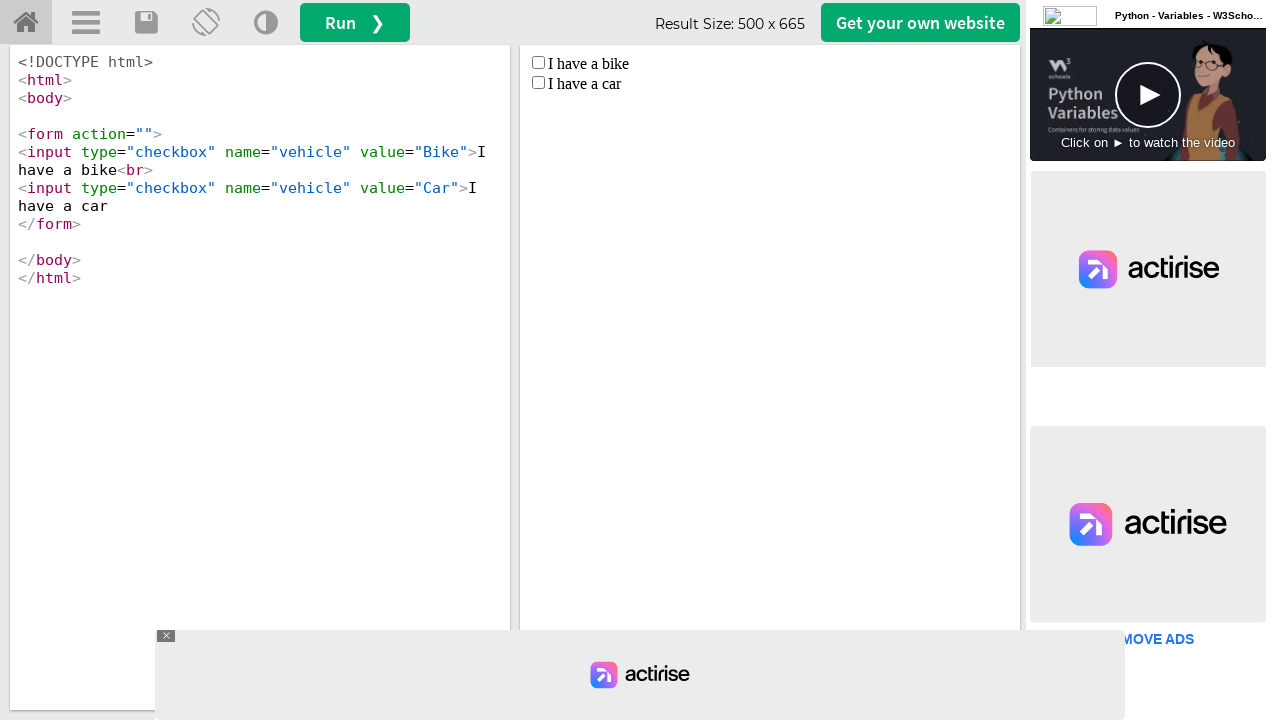

Clicked the checkbox to select it at (538, 62) on iframe[name='iframeResult'] >> internal:control=enter-frame >> input[name='vehic
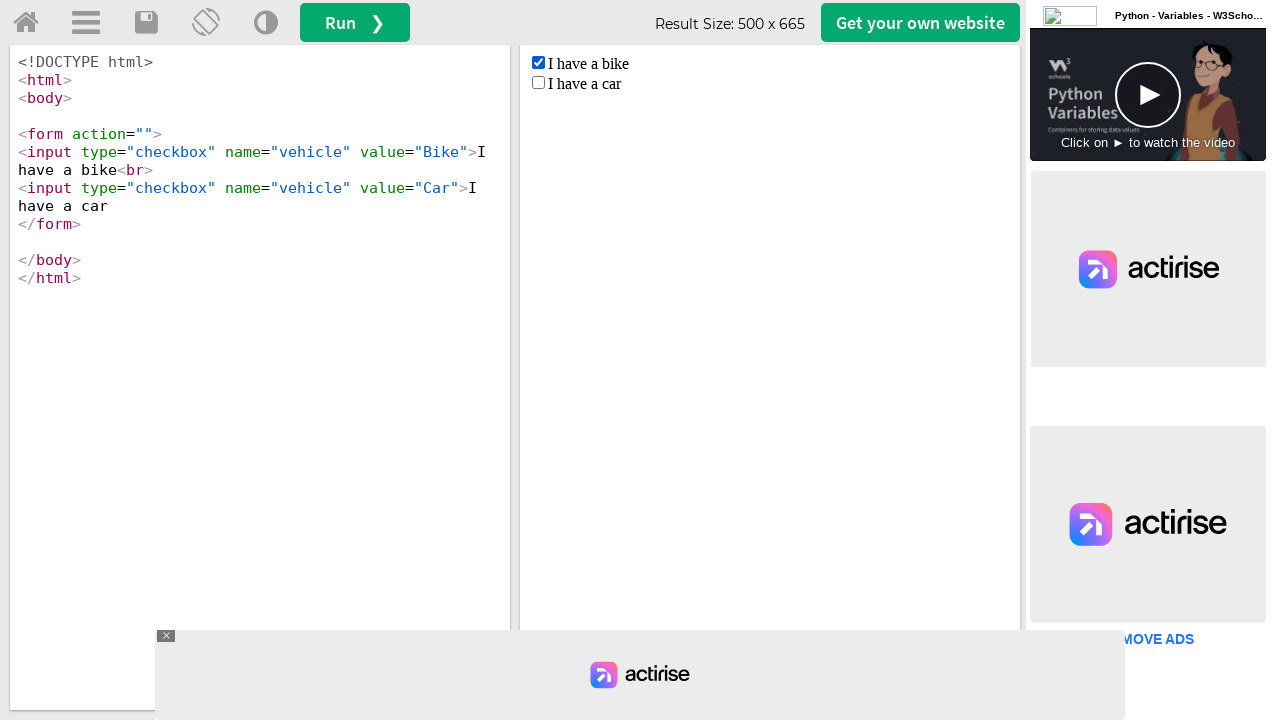

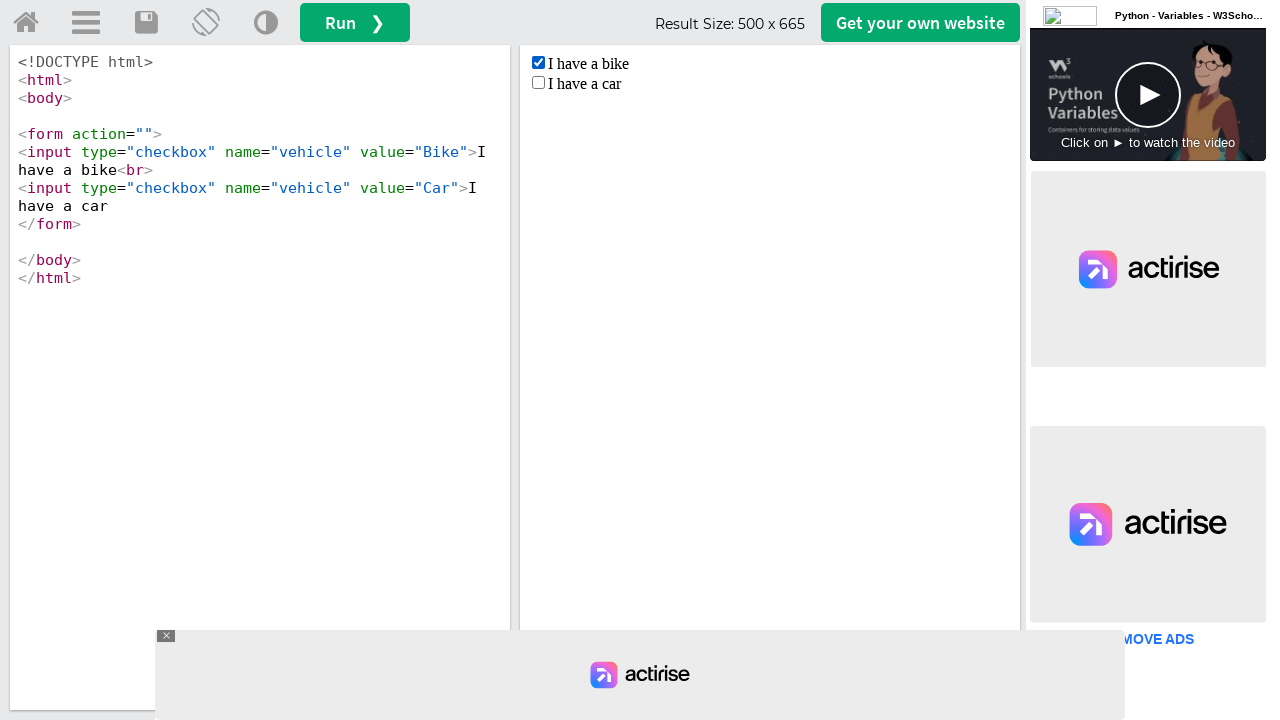